Tests creating a todo list item by entering a description with more than 100 characters and verifying it was created successfully

Starting URL: http://nbs-todolist-interview-389909.s3-website.eu-west-2.amazonaws.com/

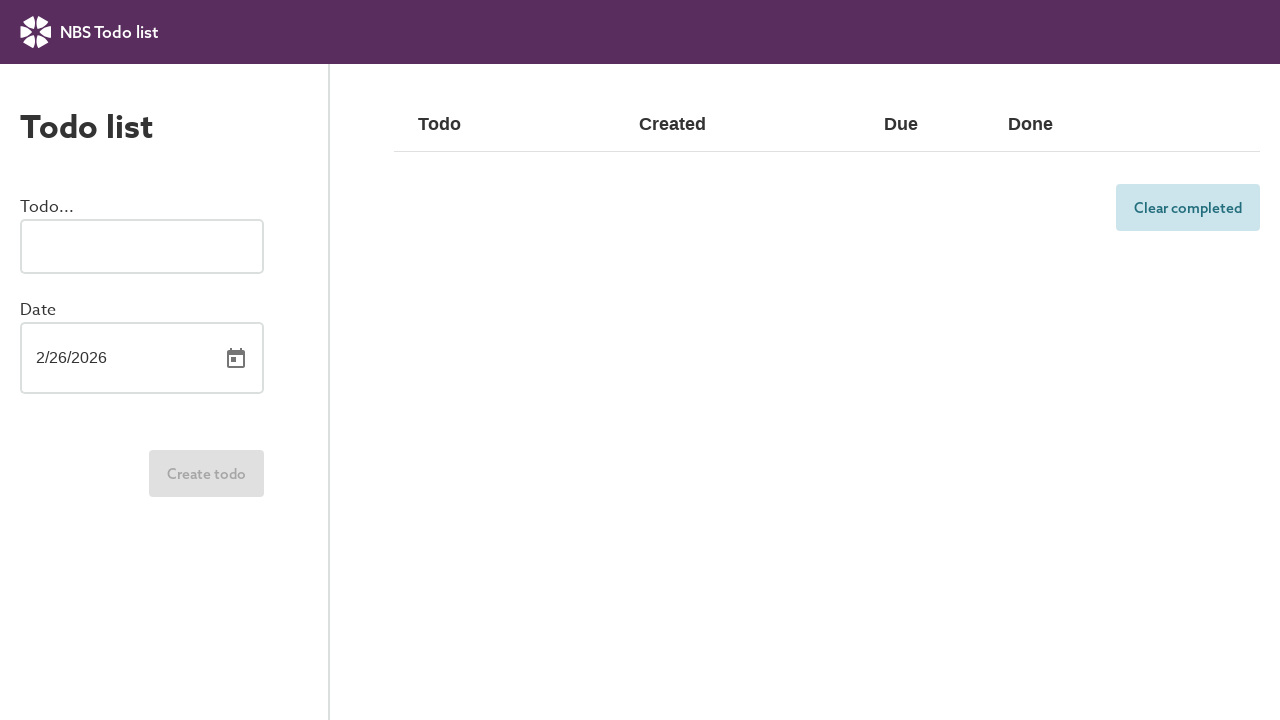

Filled todo content field with 101-character string on input#content
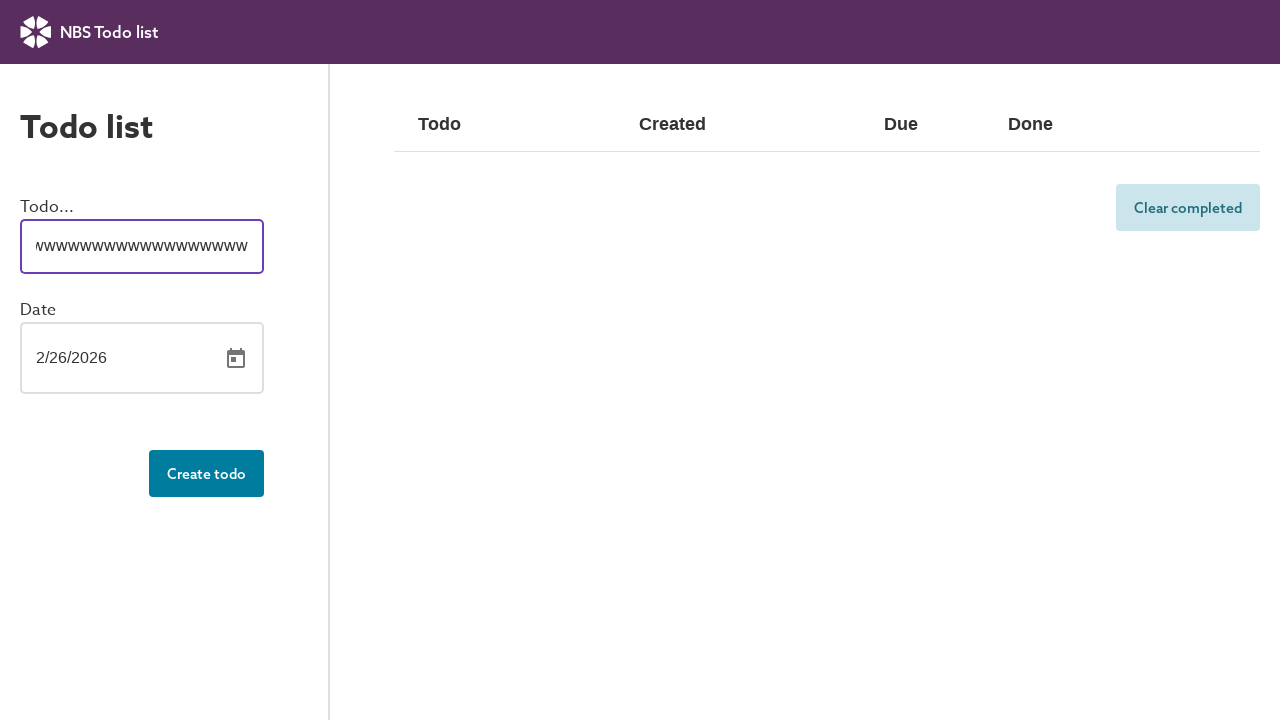

Clicked Create todo button at (206, 474) on xpath=//span[normalize-space()='Create todo']
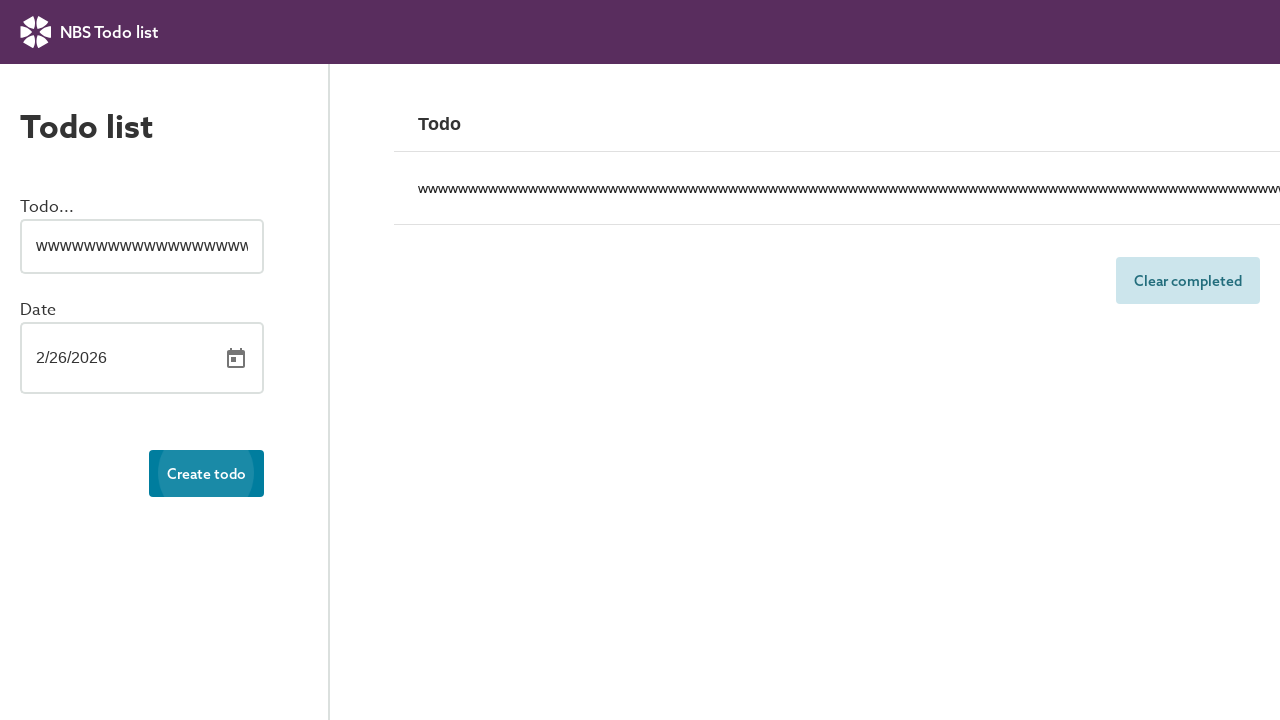

Verified todo item was created with long text visible
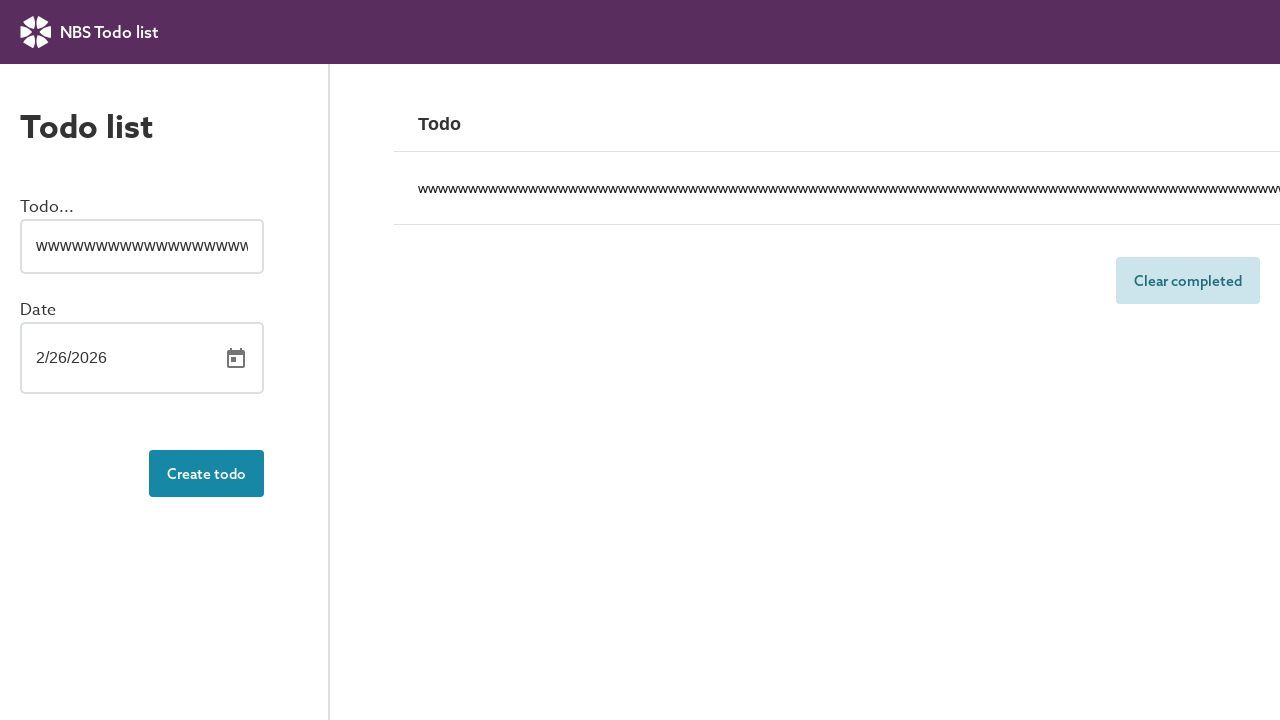

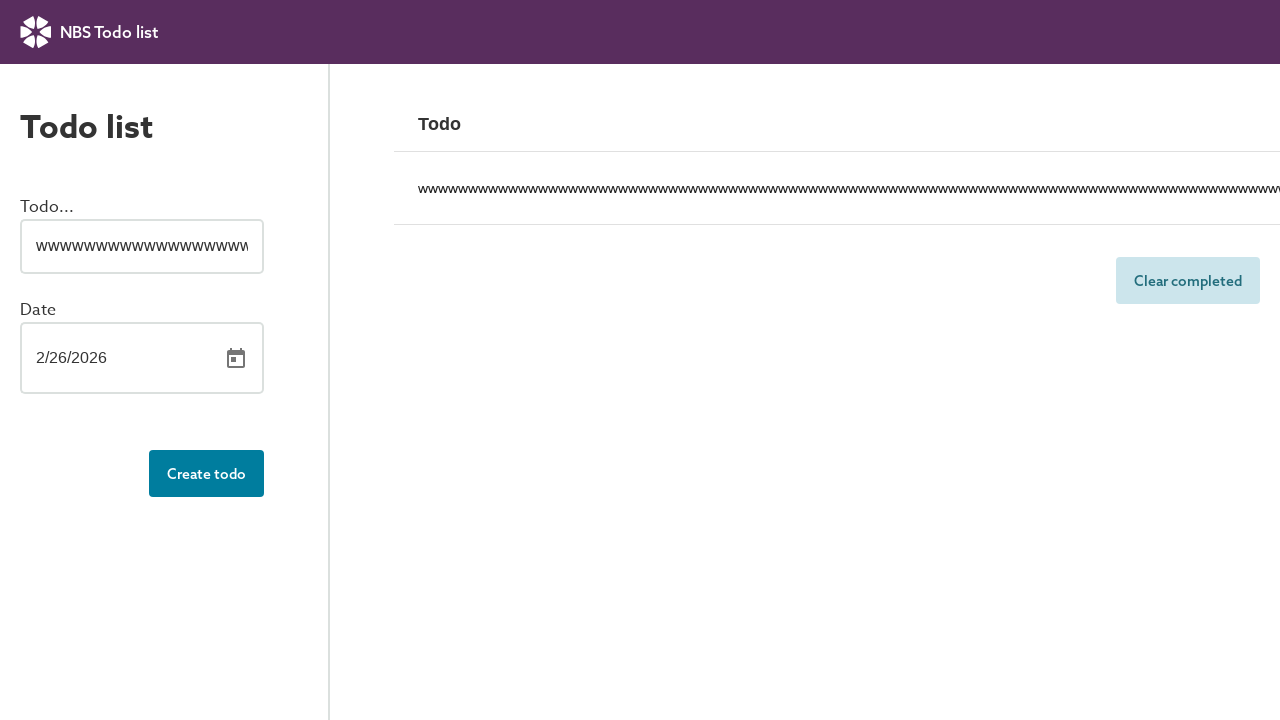